Tests keyboard actions on a text comparison tool by selecting all text with Ctrl+A, copying with Ctrl+C, and pasting with Ctrl+V in CodeMirror editor elements.

Starting URL: https://extendsclass.com/text-compare.html

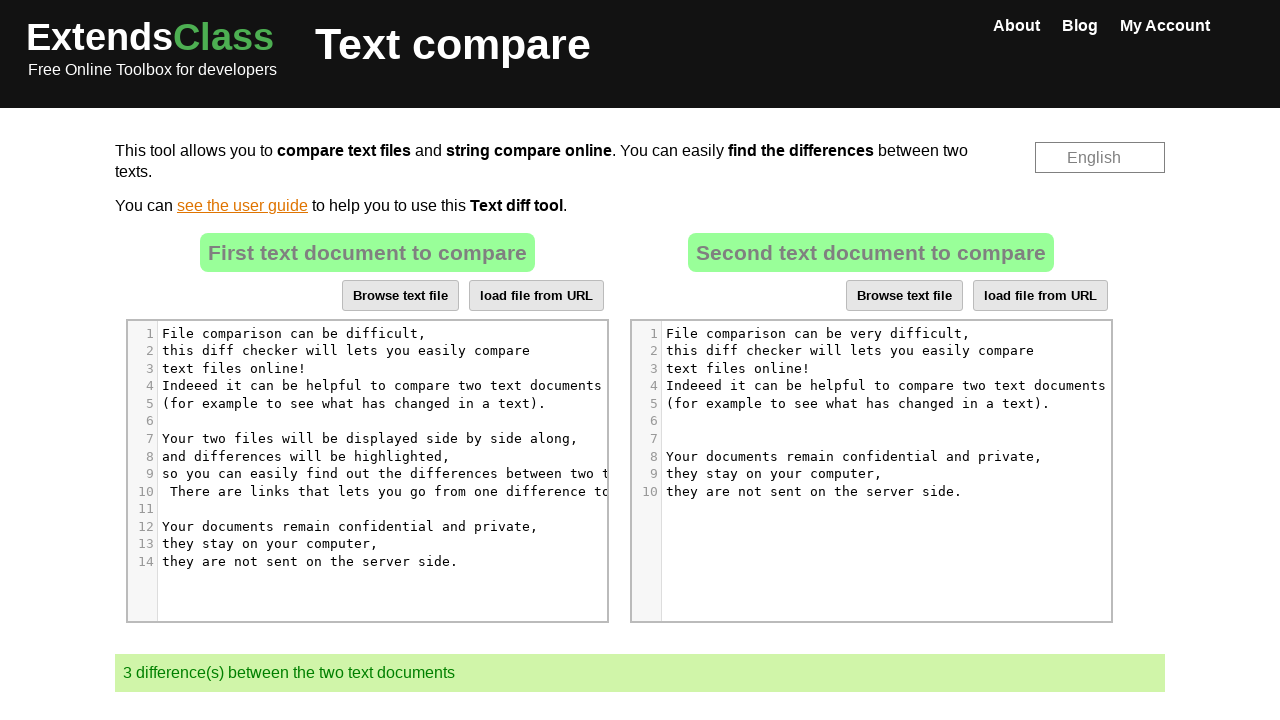

CodeMirror editors loaded and ready
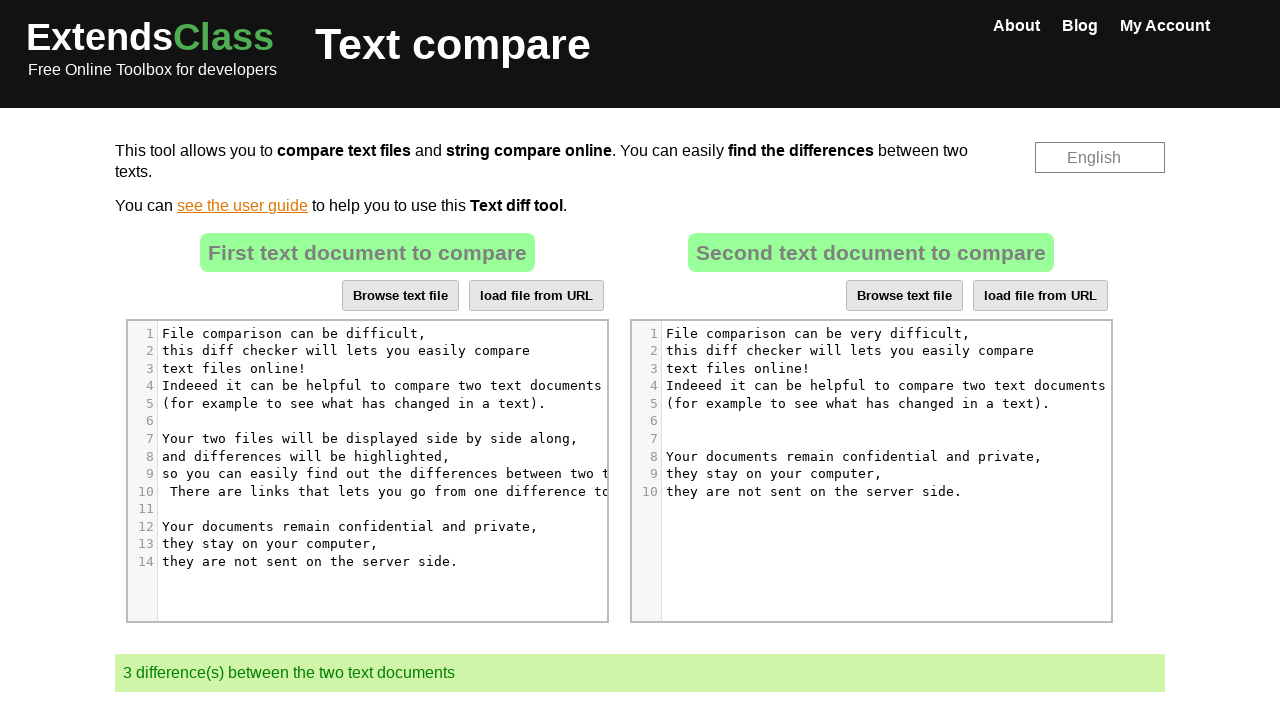

Located first text editor area
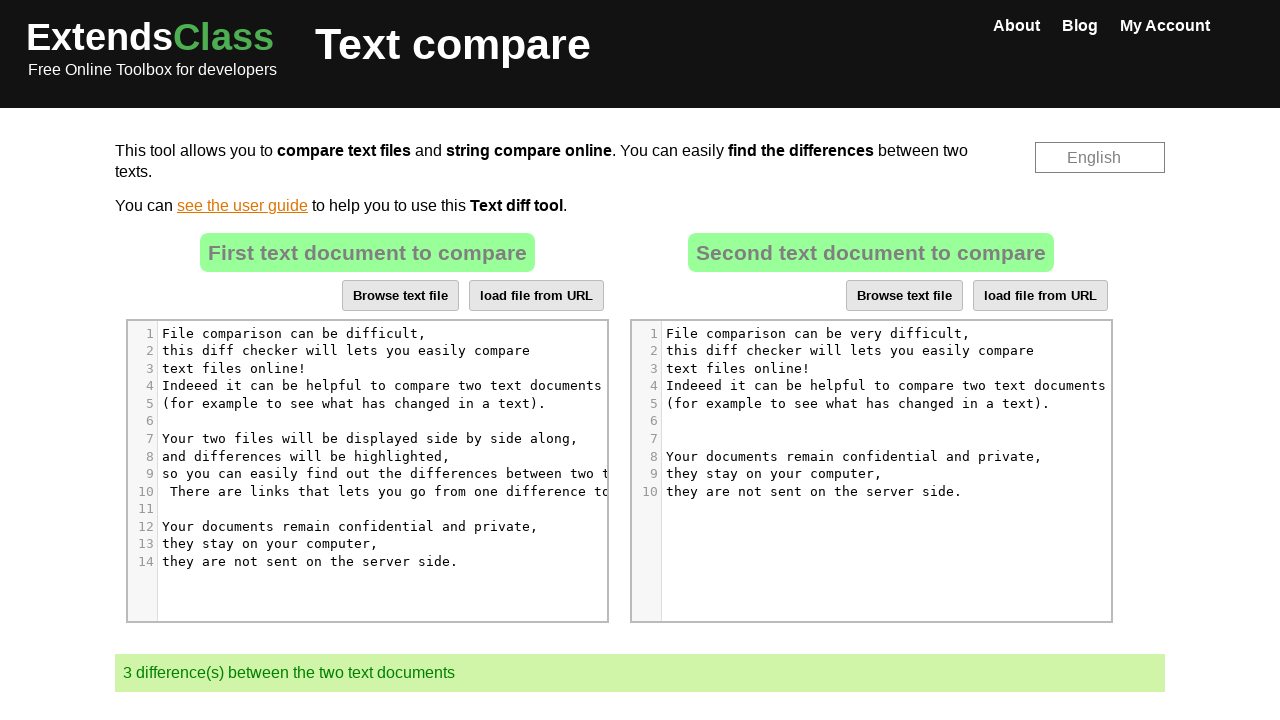

Clicked on first editor to focus it at (382, 486) on #dropZone .CodeMirror-scroll >> nth=0
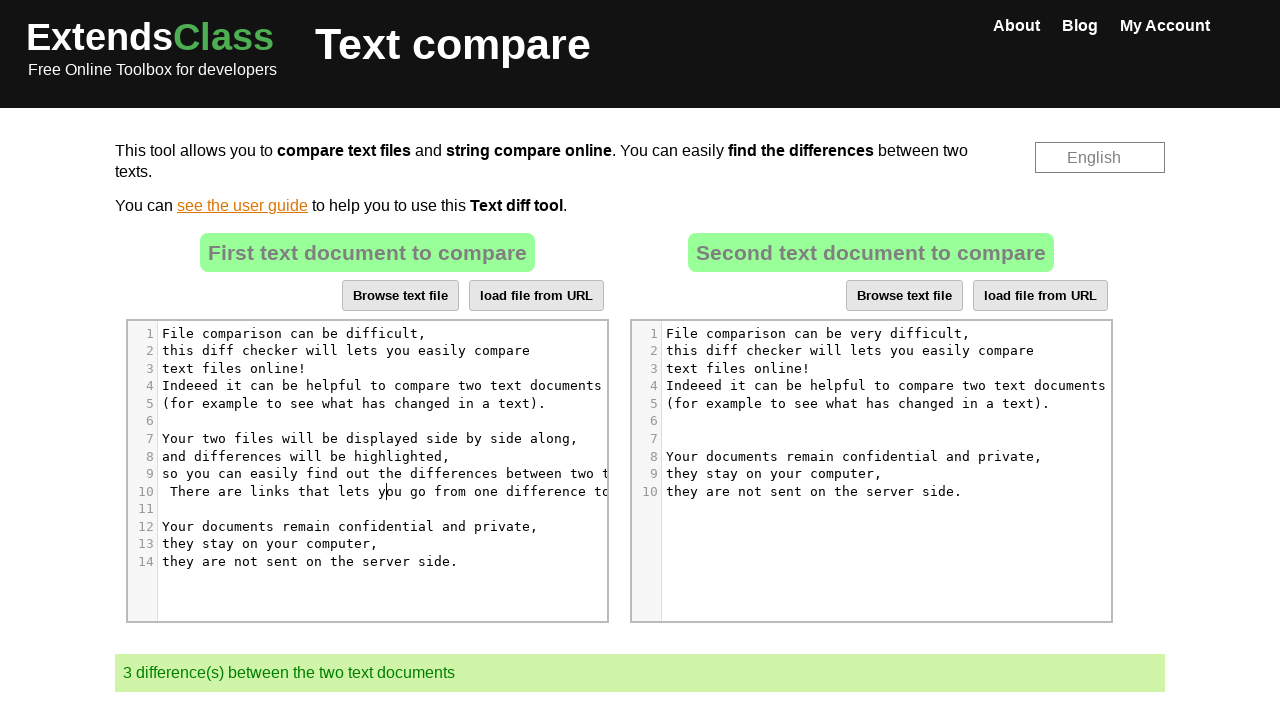

Pressed Ctrl+A to select all text in first editor
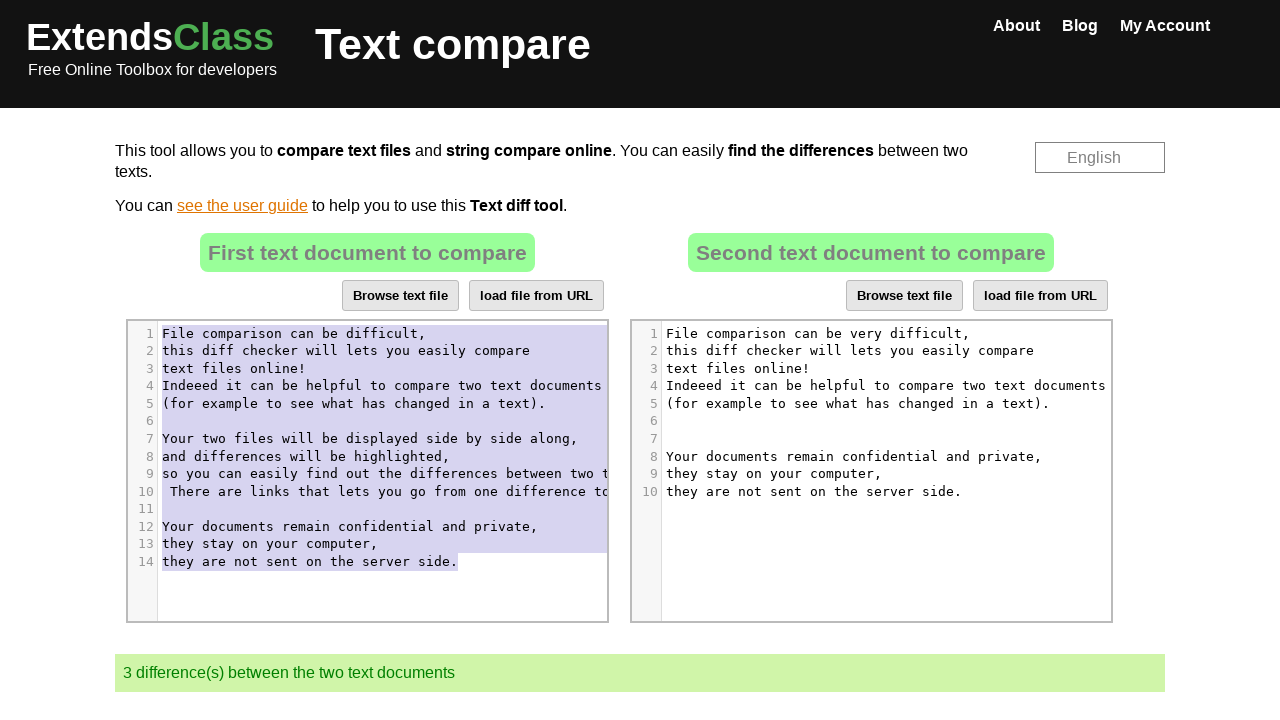

Pressed Ctrl+C to copy selected text
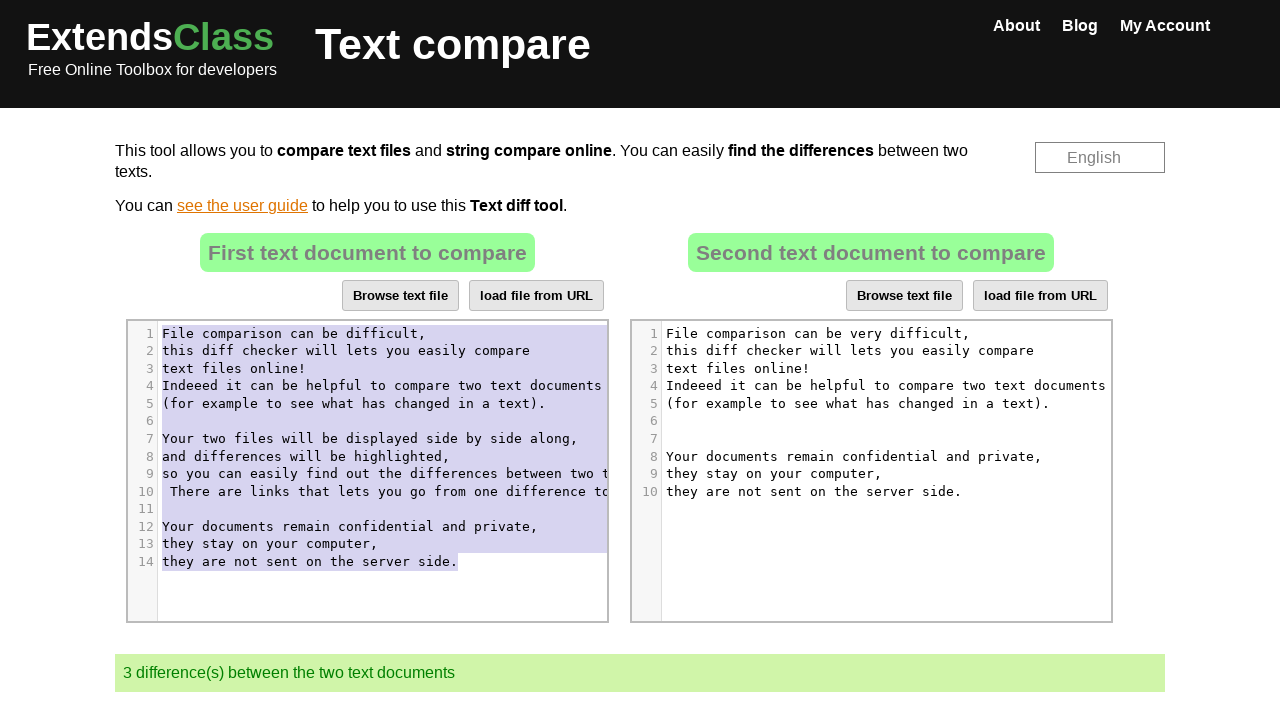

Clicked on second editor to focus it at (886, 486) on #dropZone2 .CodeMirror-scroll >> nth=0
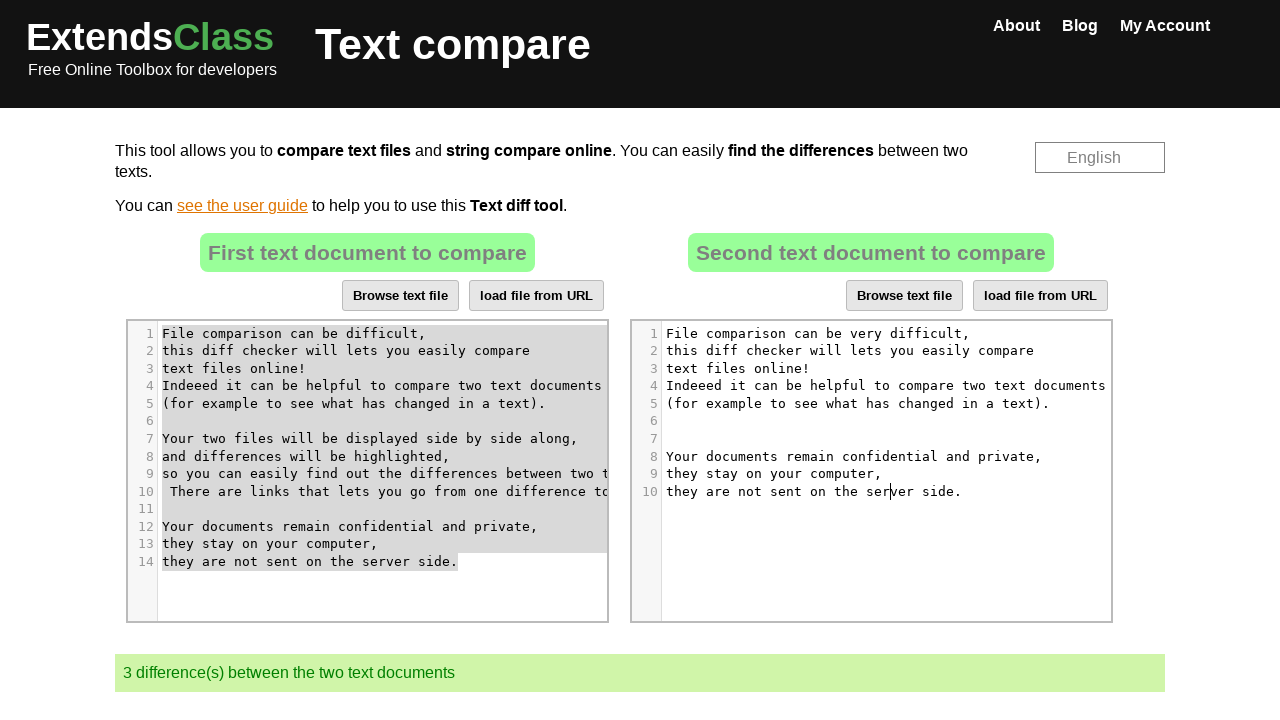

Pressed Ctrl+V to paste text into second editor
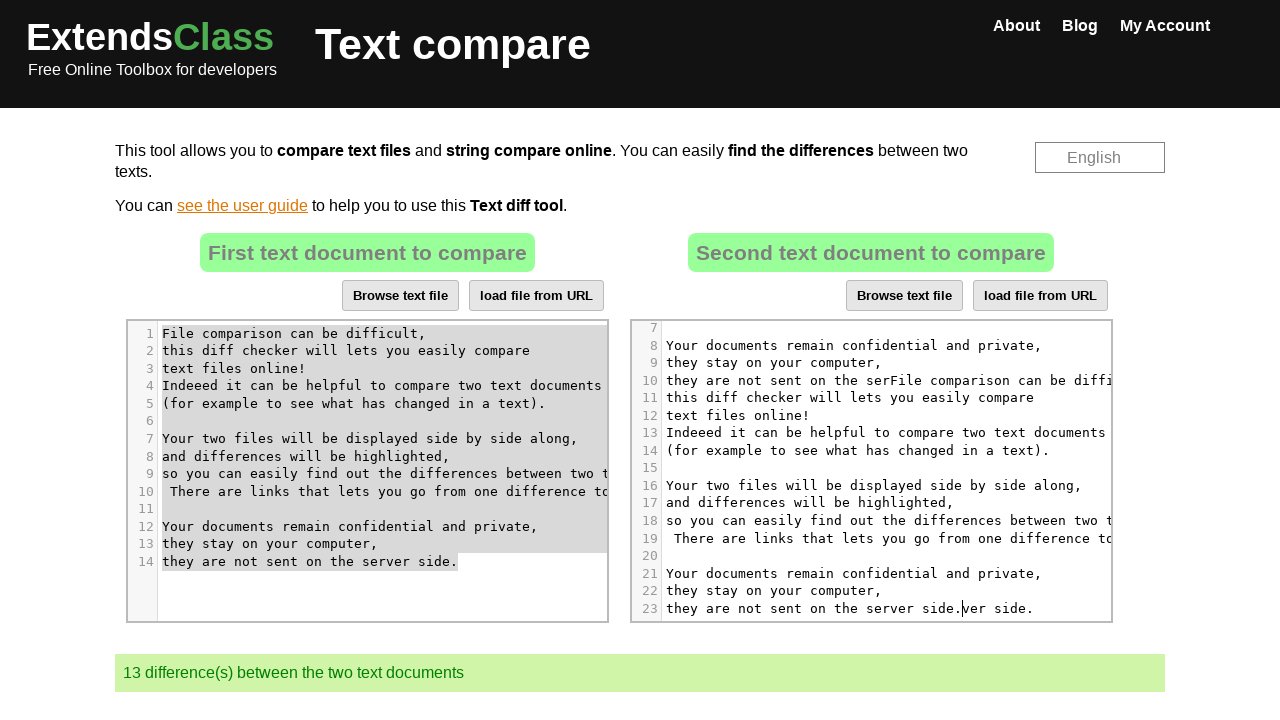

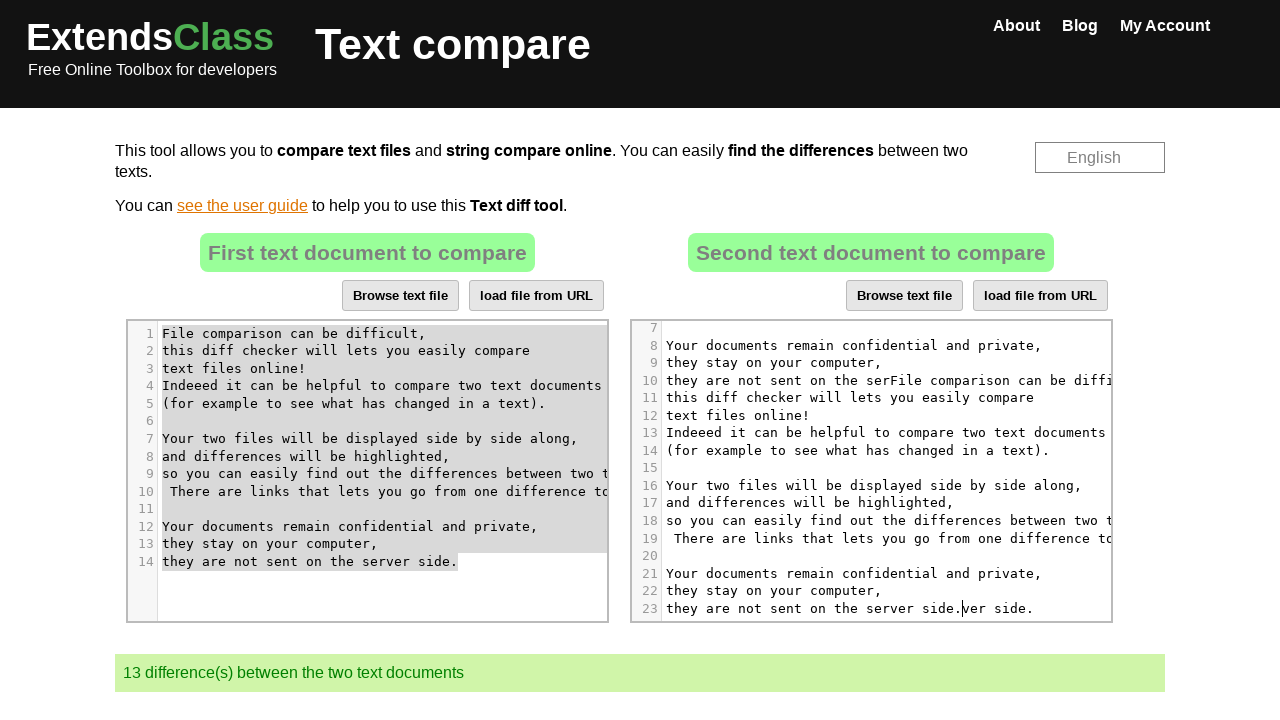